Tests an e-commerce shopping flow by adding specific items (Cucumber, Brocolli, Beetroot) to cart, proceeding to checkout, and applying a promo code to verify discount functionality

Starting URL: https://rahulshettyacademy.com/seleniumPractise/

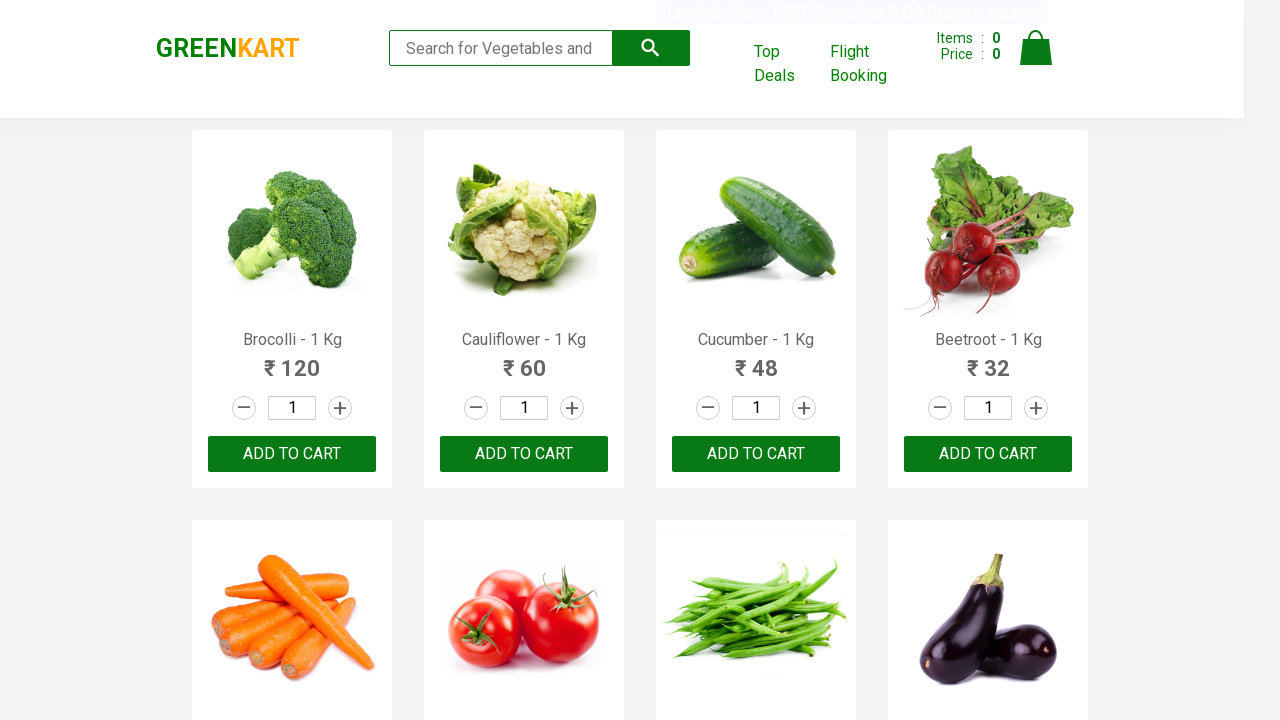

Waited for product list to load
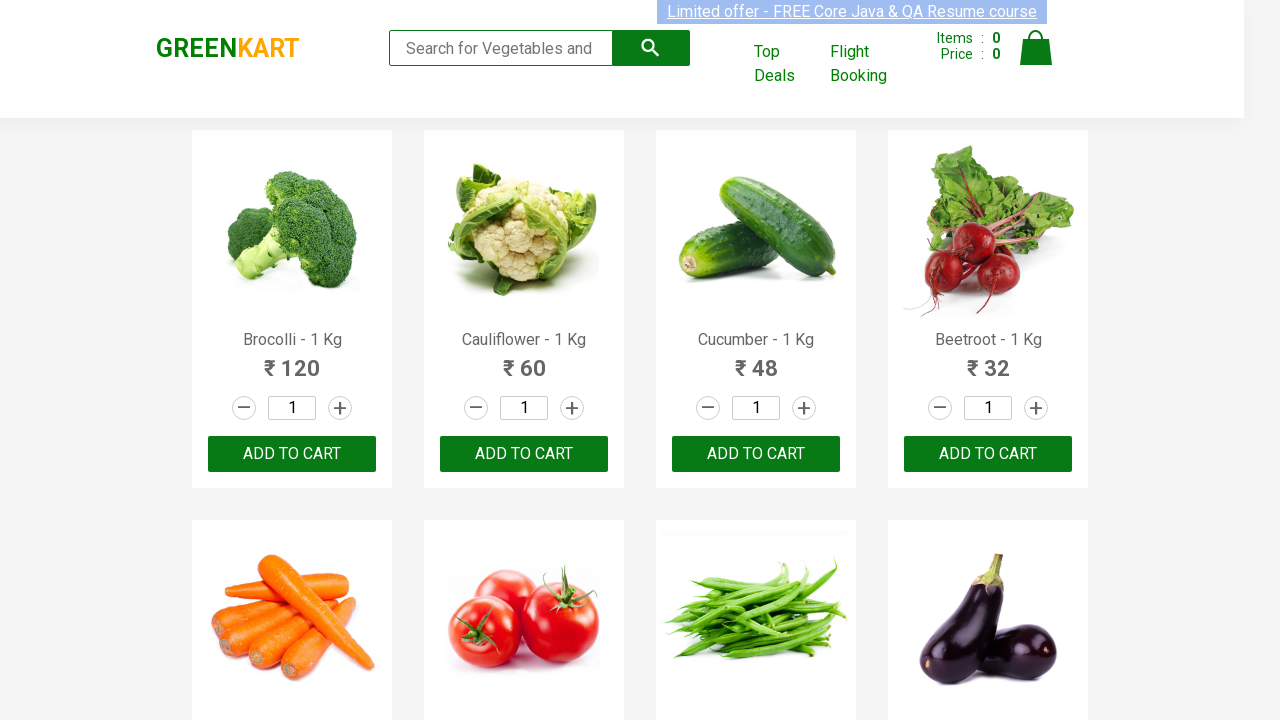

Retrieved all product elements from the page
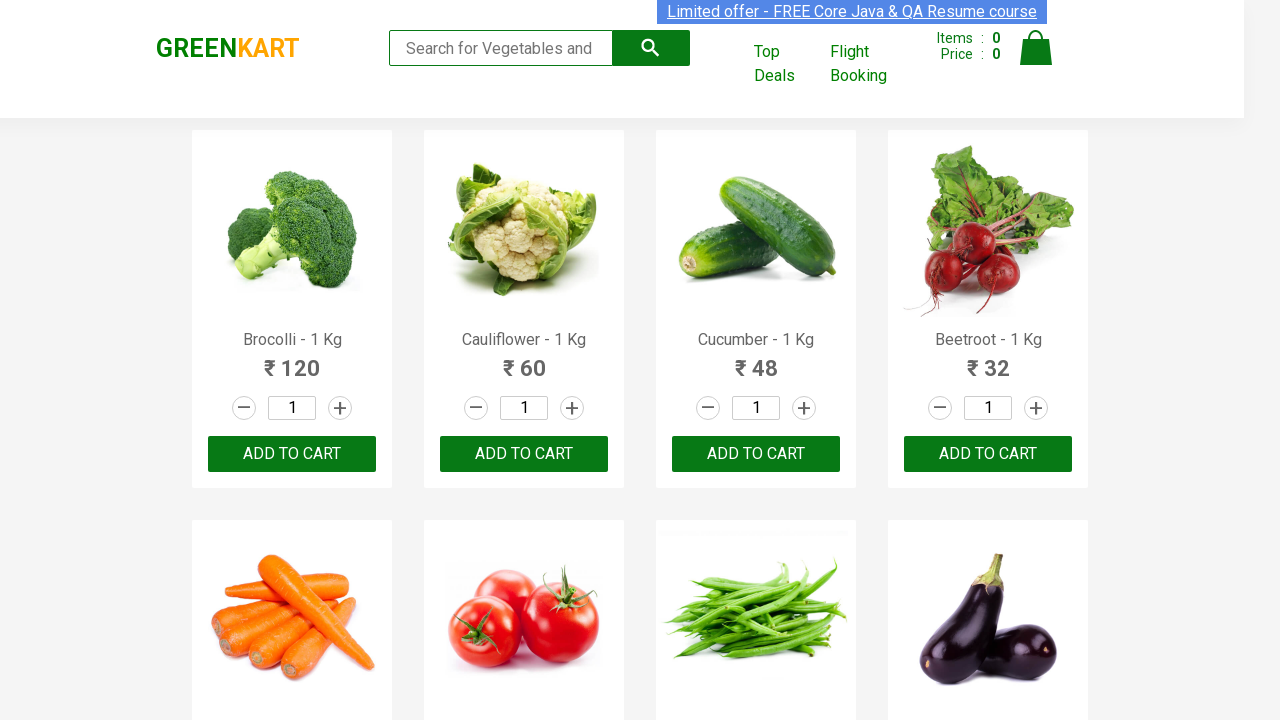

Added Brocolli to cart at (292, 454) on xpath=//div[@class='product-action']/button >> nth=0
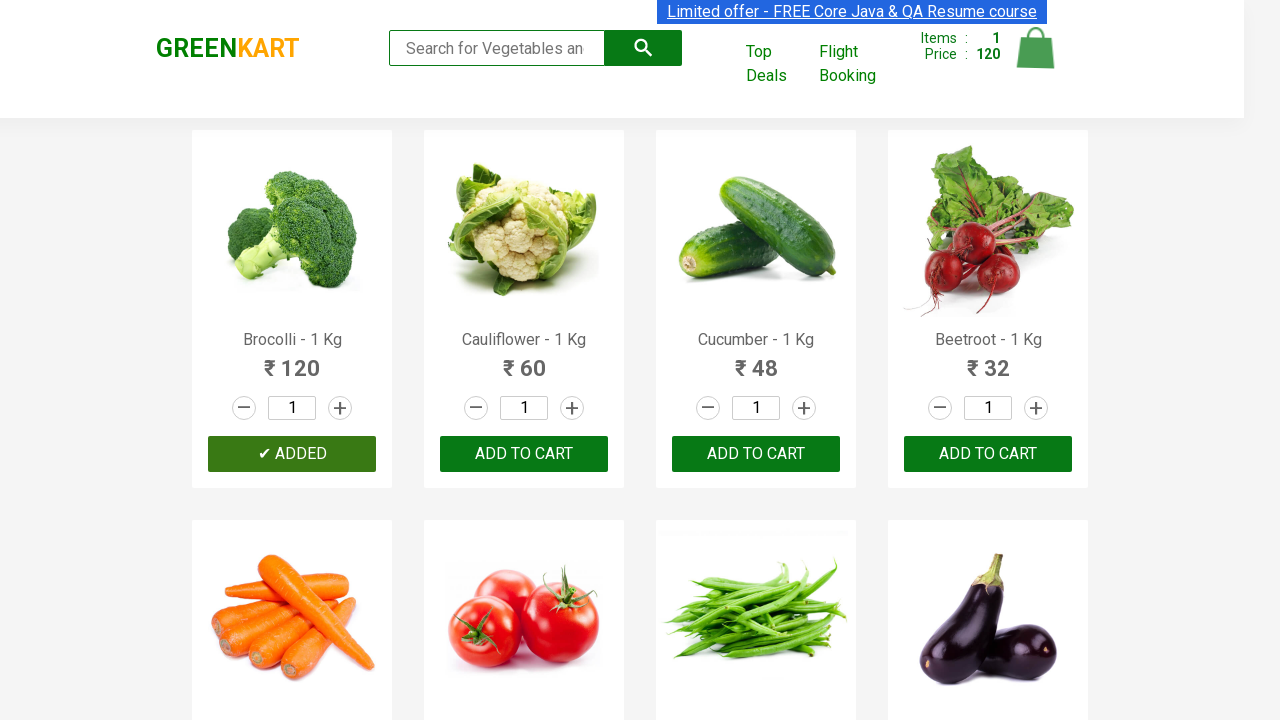

Added Cucumber to cart at (756, 454) on xpath=//div[@class='product-action']/button >> nth=2
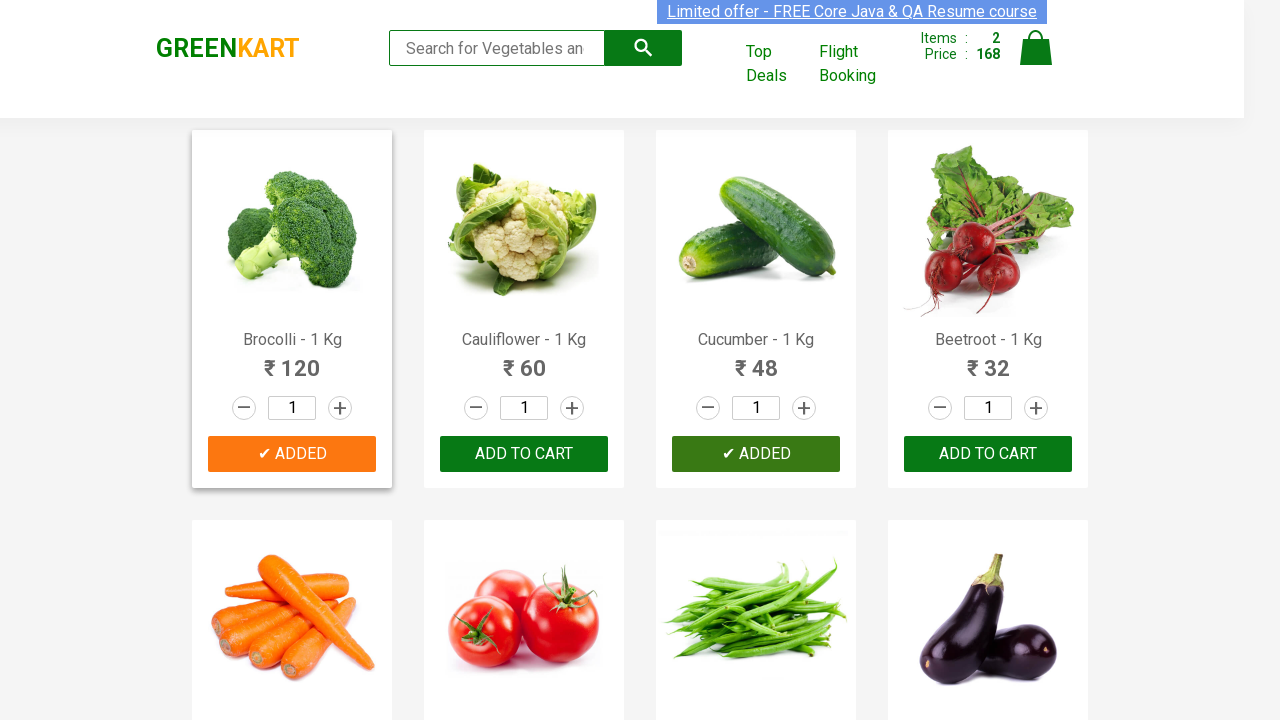

Added Beetroot to cart at (988, 454) on xpath=//div[@class='product-action']/button >> nth=3
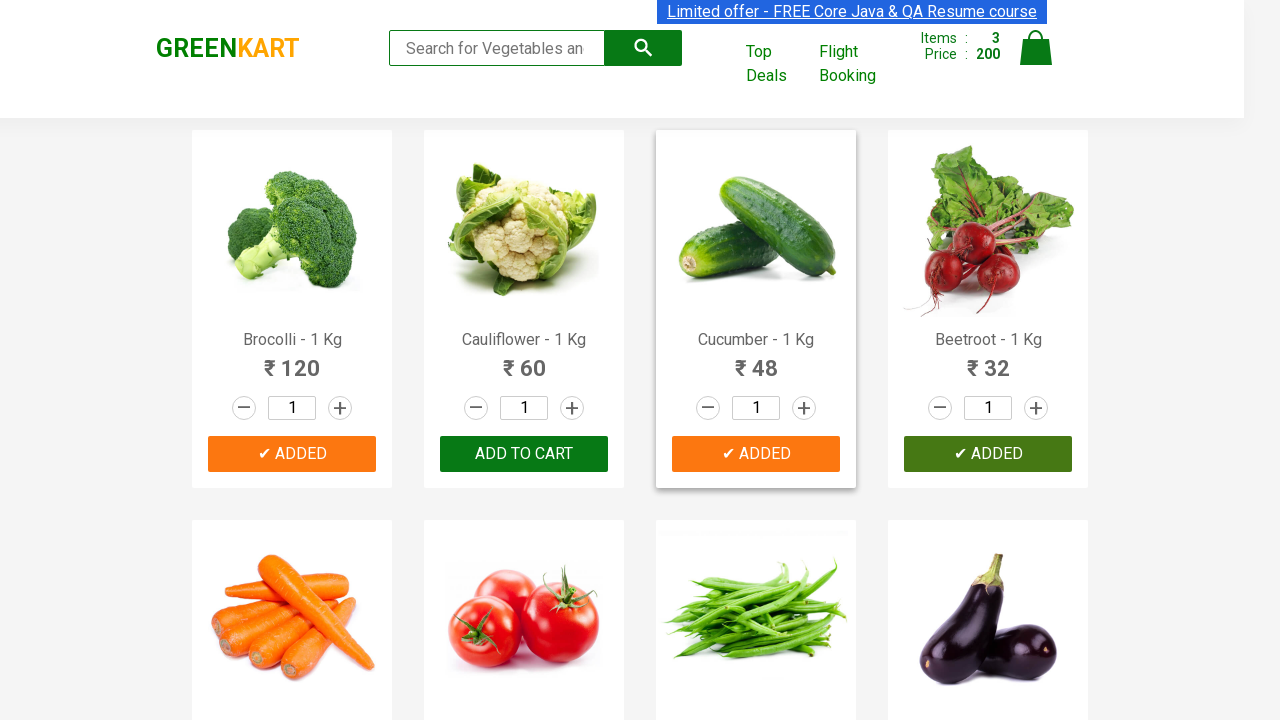

Clicked on cart icon to view cart at (1036, 48) on img[alt='Cart']
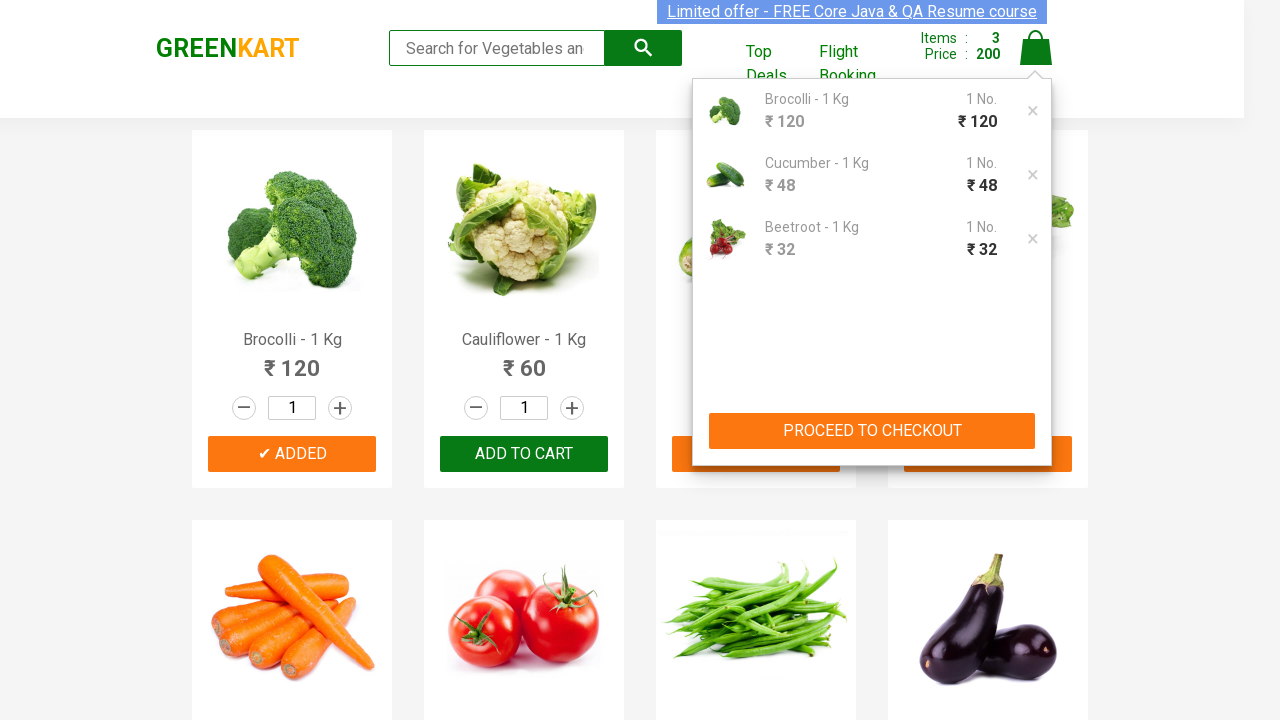

Clicked 'PROCEED TO CHECKOUT' button at (872, 431) on xpath=//button[contains(text(),'PROCEED TO CHECKOUT')]
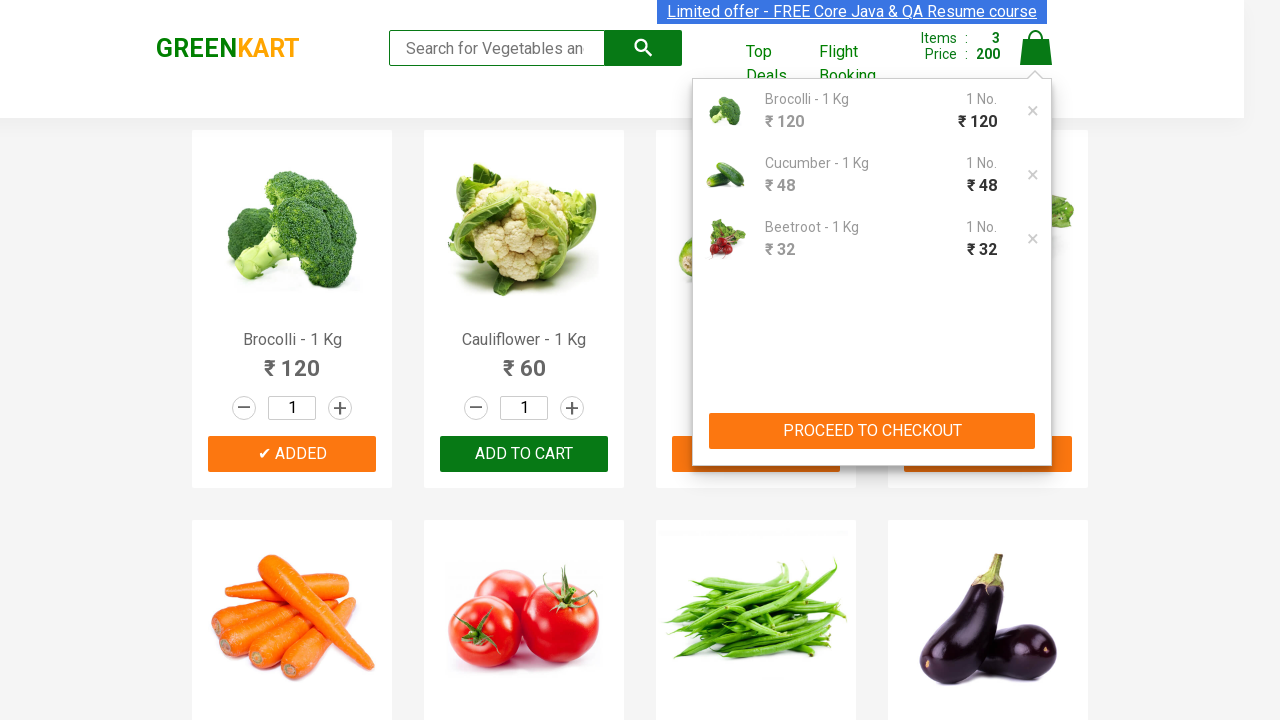

Waited for promo code input field to appear
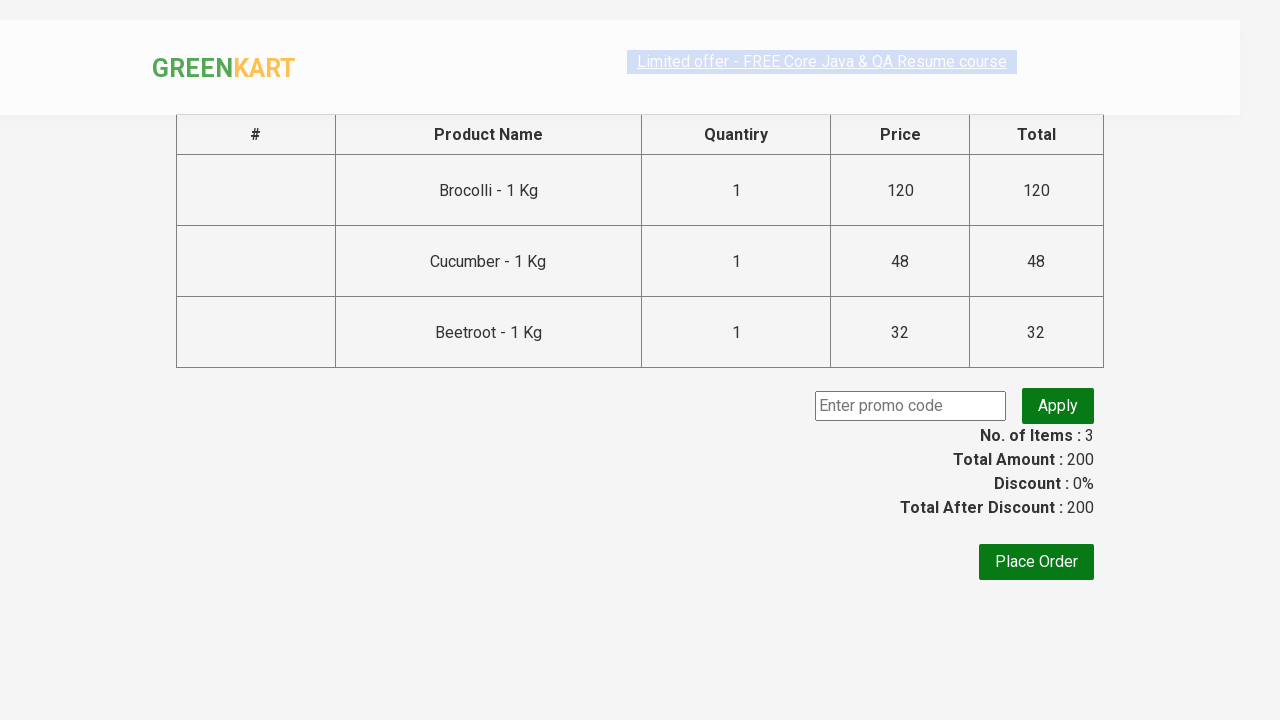

Filled promo code field with 'rahulshettyacademy' on input.promoCode
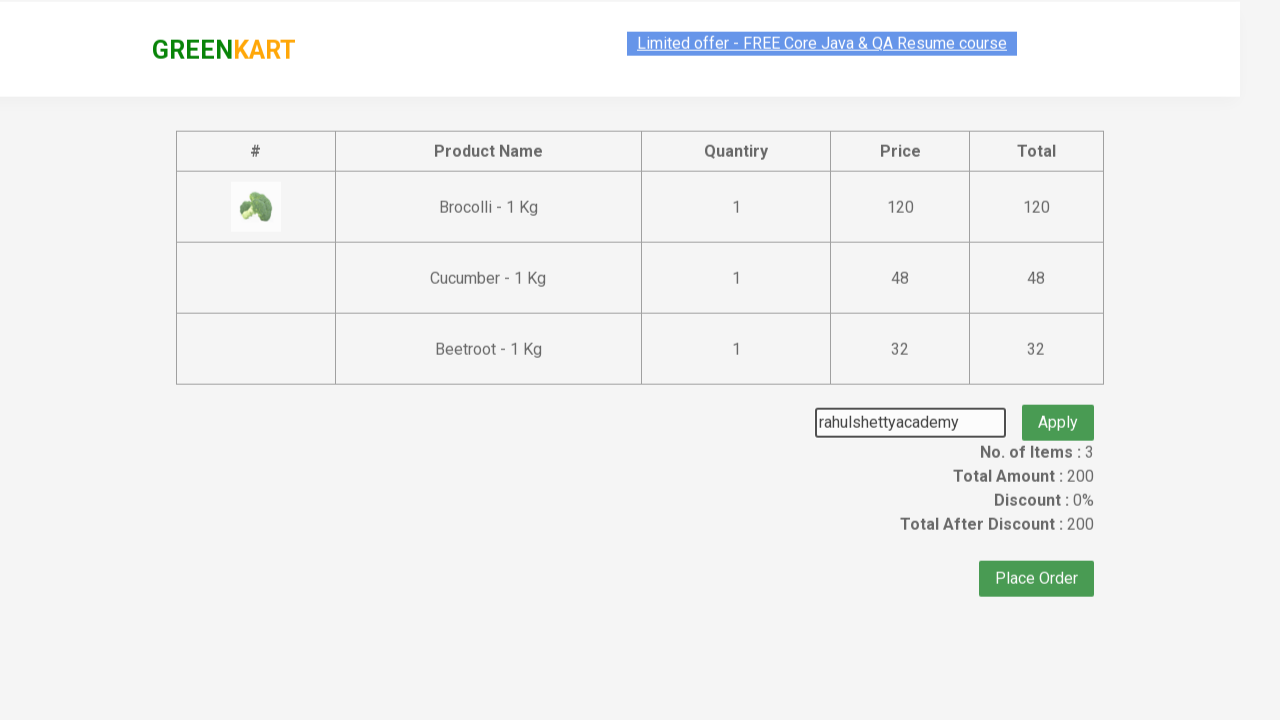

Clicked 'Apply' button to apply promo code at (1058, 406) on button.promoBtn
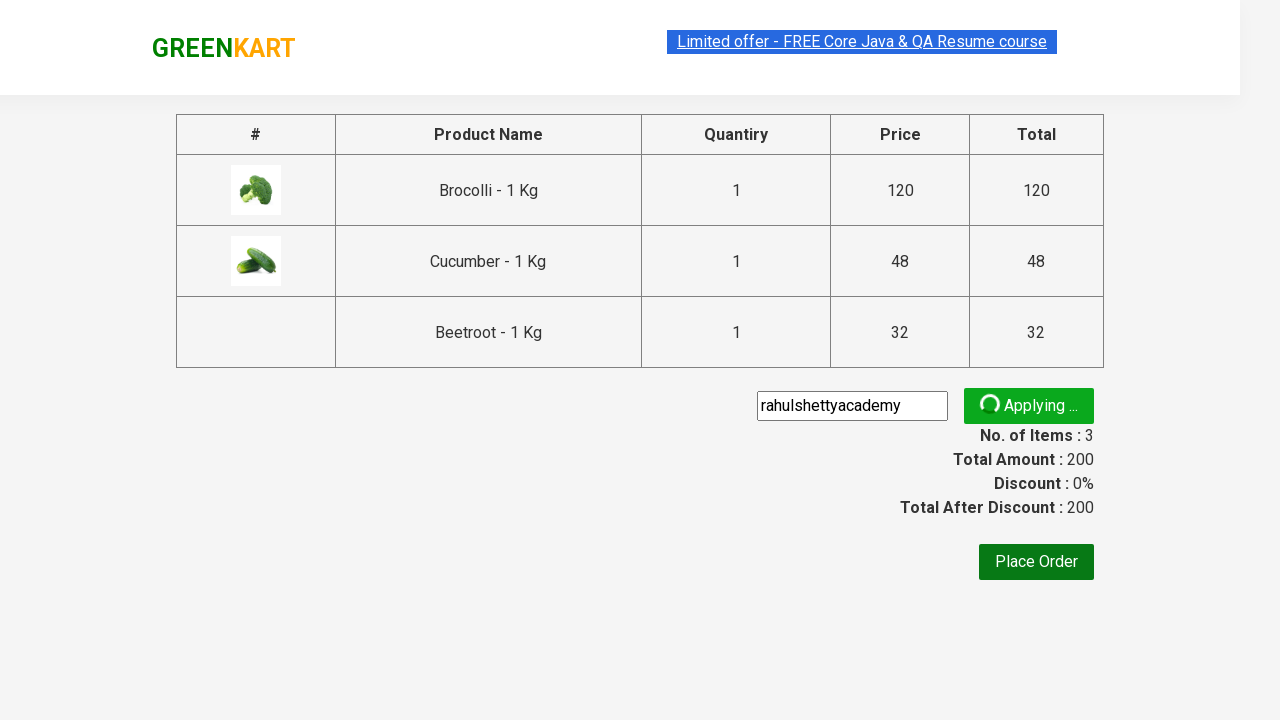

Promo code successfully applied and discount verified
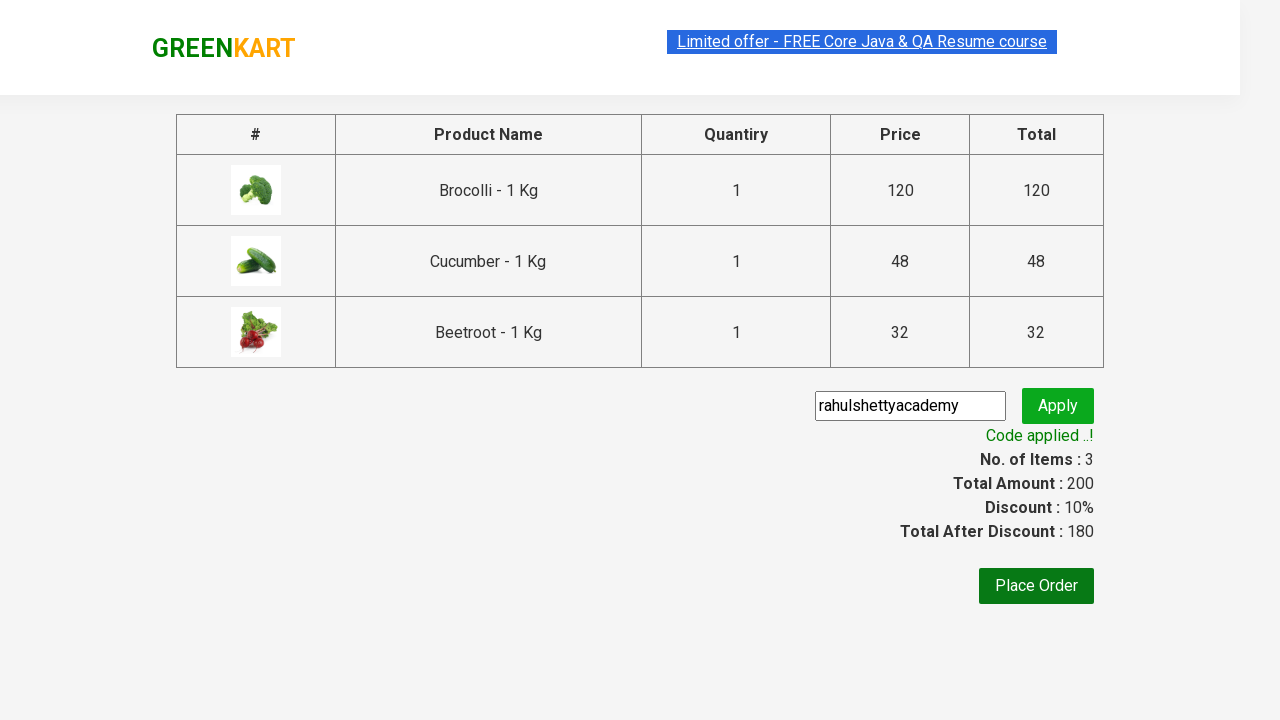

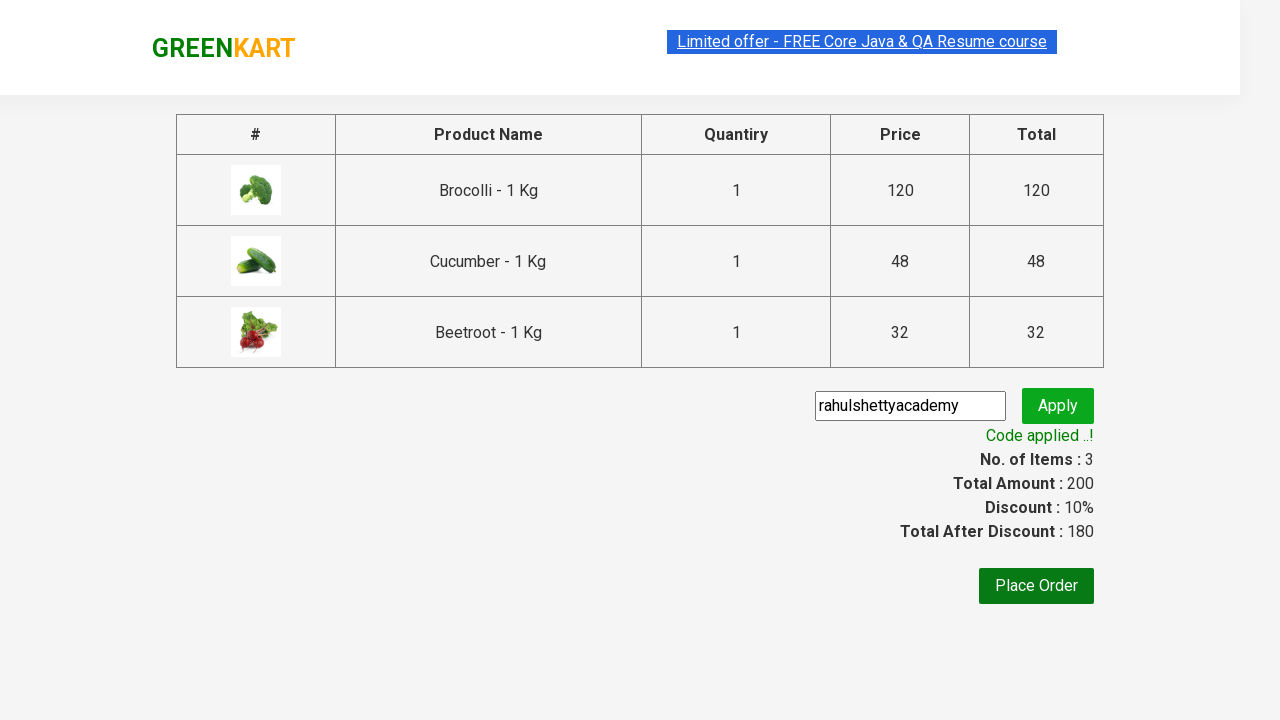